Navigates to the Checkboxes page and verifies the page header

Starting URL: https://the-internet.herokuapp.com/

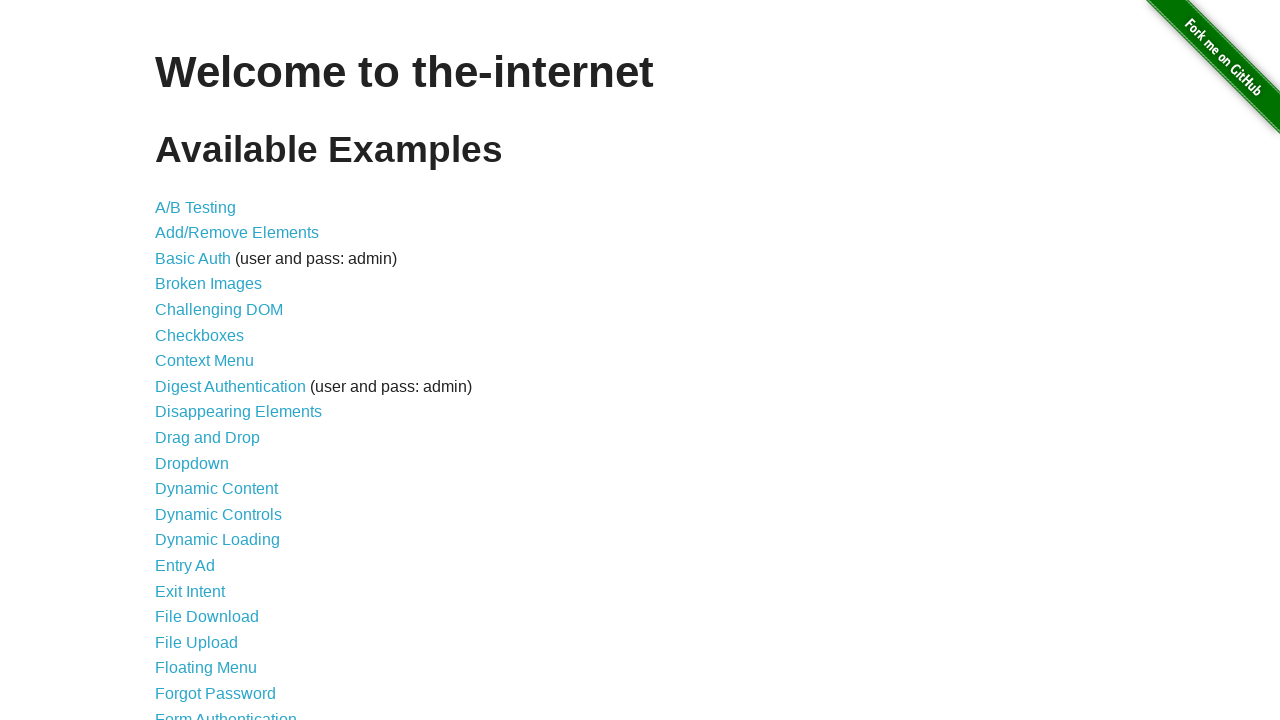

Clicked the Checkboxes link at (200, 335) on a[href='/checkboxes']
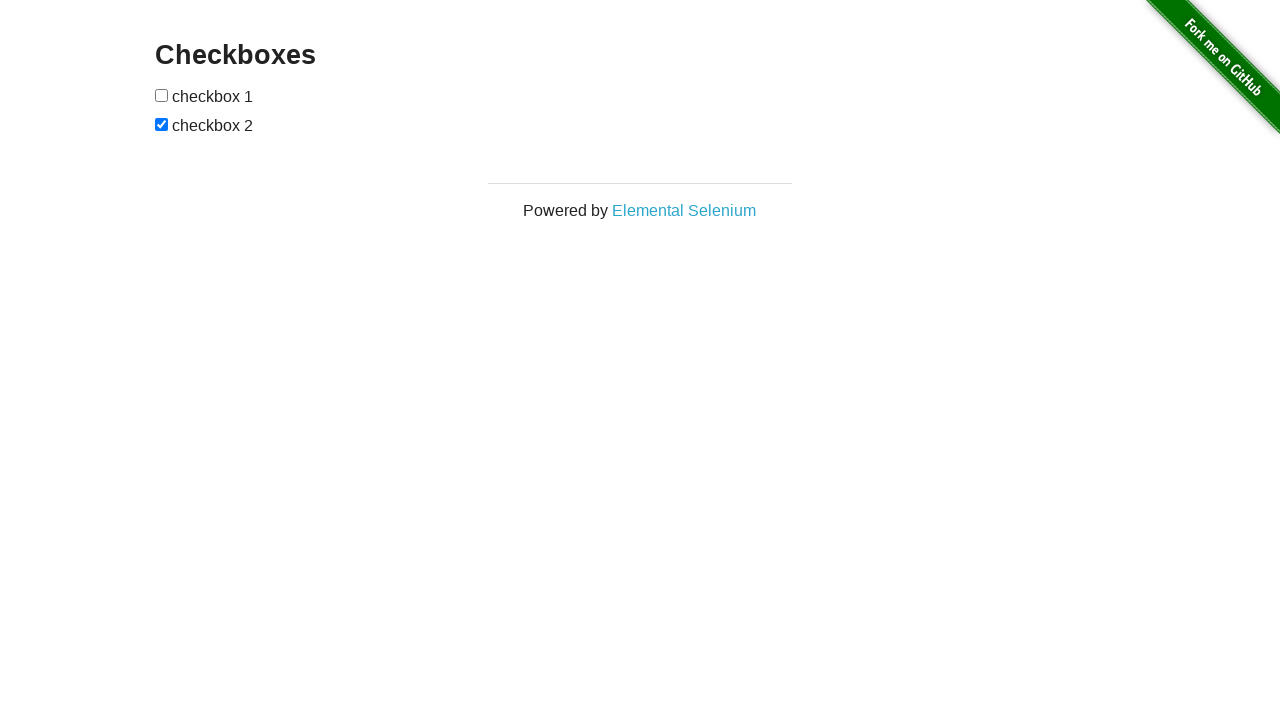

Checkboxes page header loaded
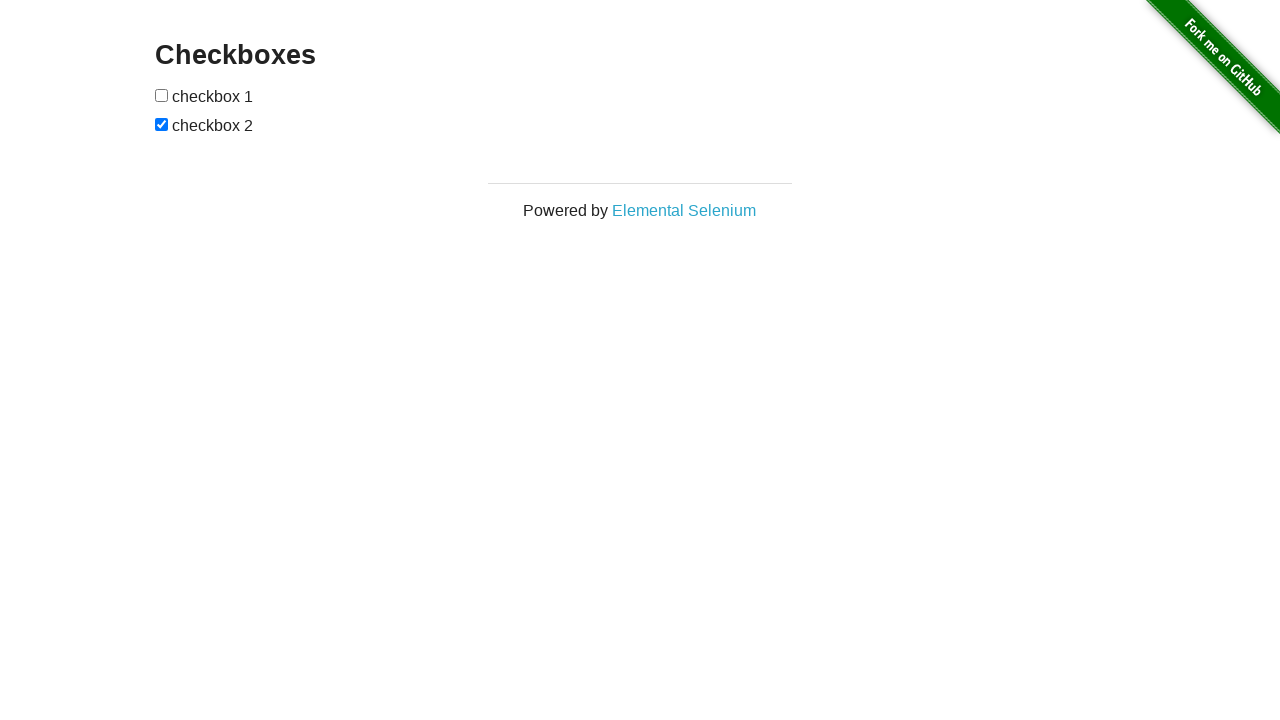

Retrieved page header text
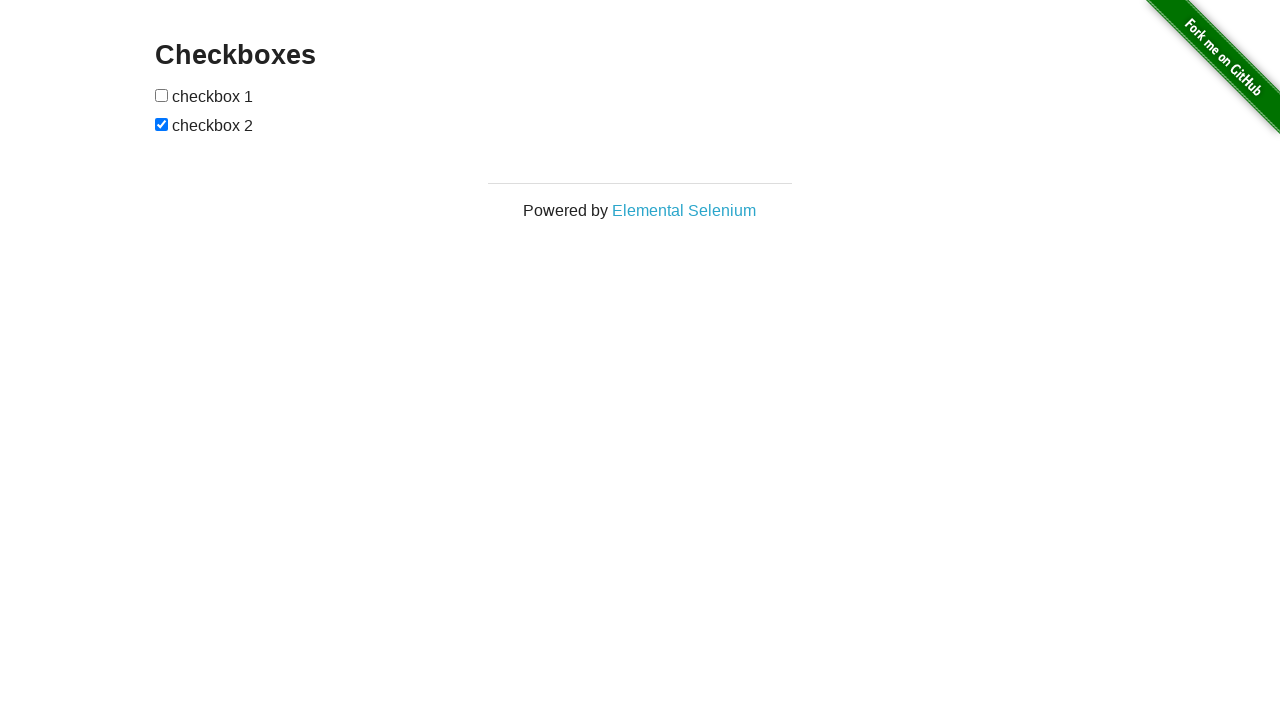

Verified page header contains 'Checkboxes'
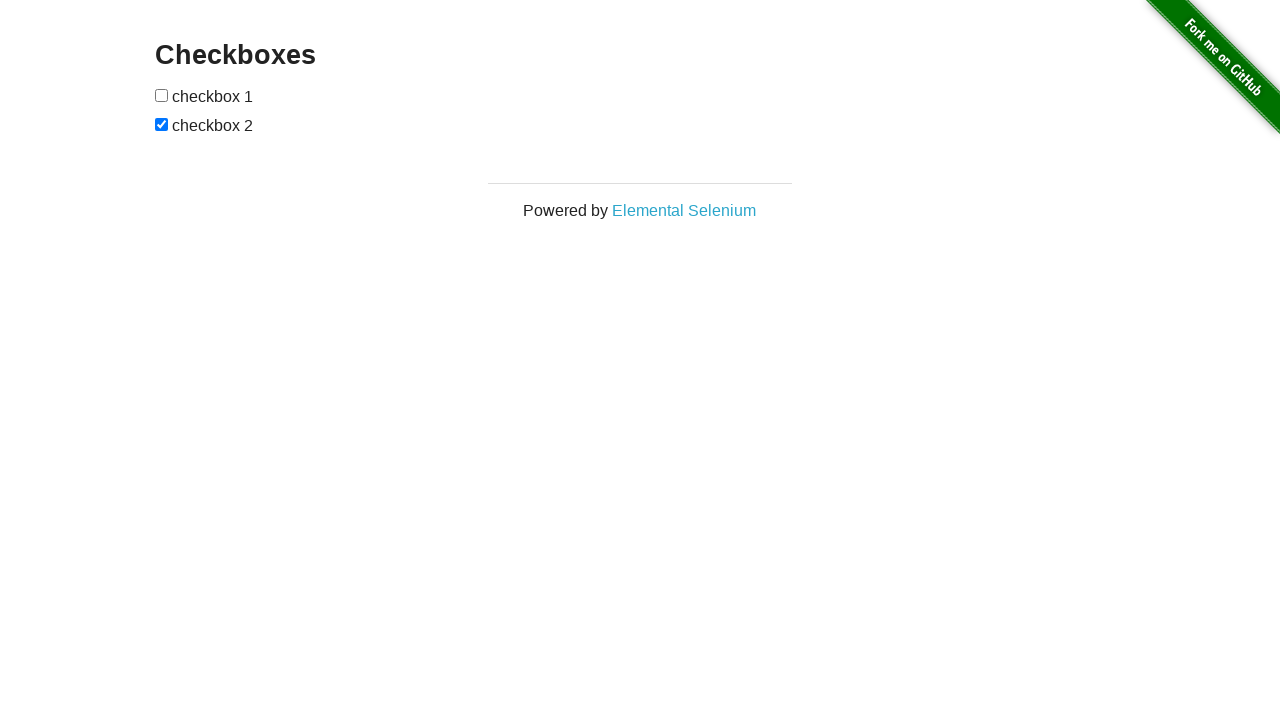

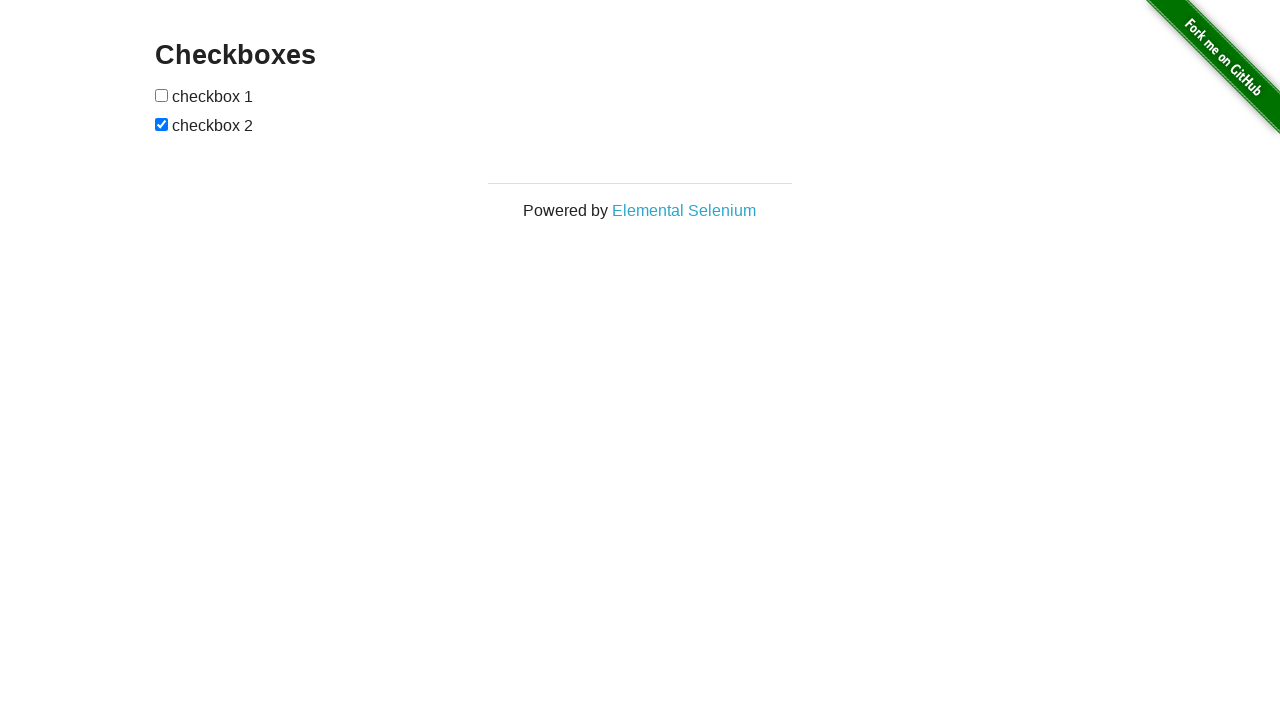